Tests JavaScript alert and prompt handling by clicking alert button, accepting it, then clicking prompt button, entering text and dismissing it

Starting URL: https://the-internet.herokuapp.com/javascript_alerts

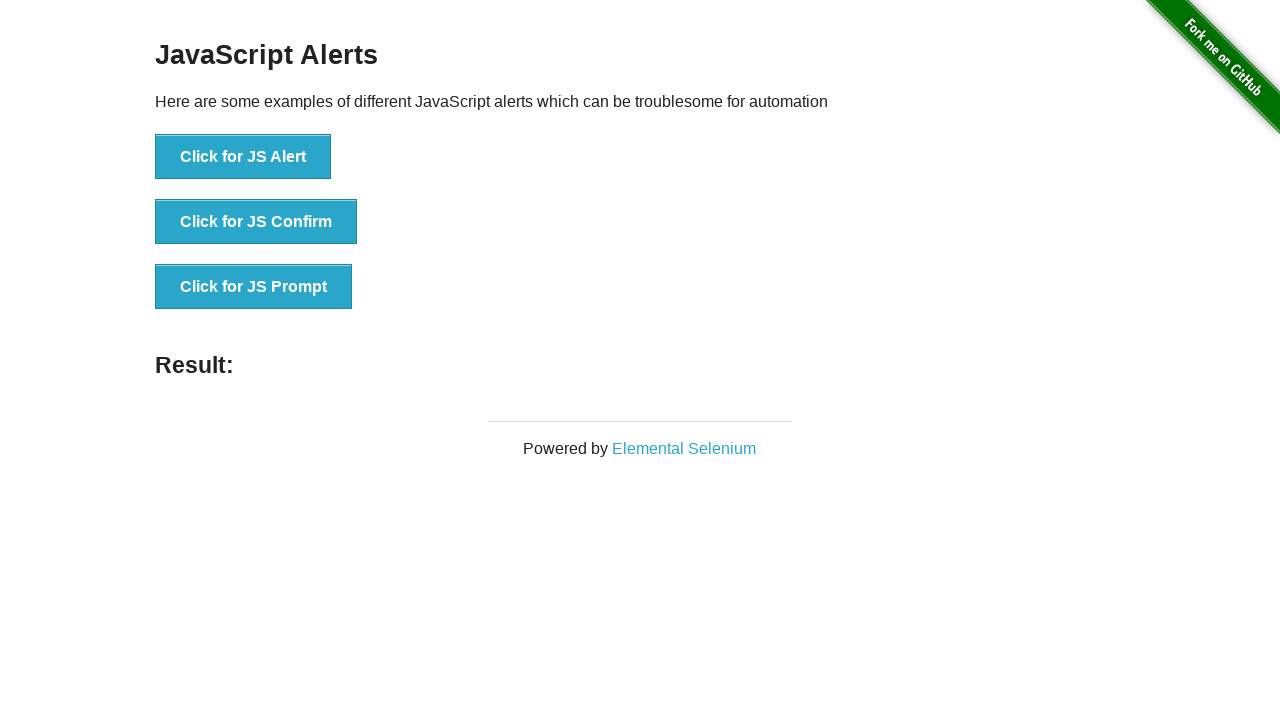

Clicked JS Alert button at (243, 157) on .example > ul:nth-child(3) > li:nth-child(1) > button:nth-child(1)
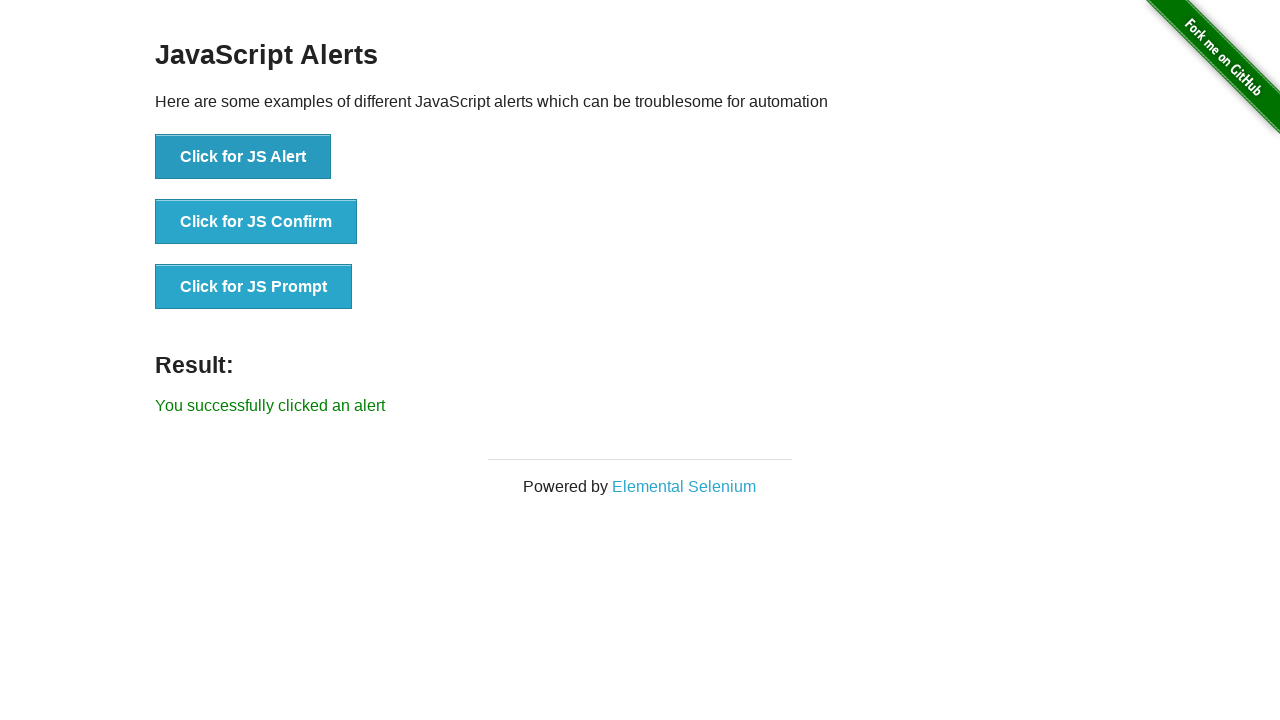

Set up dialog handler to accept alerts
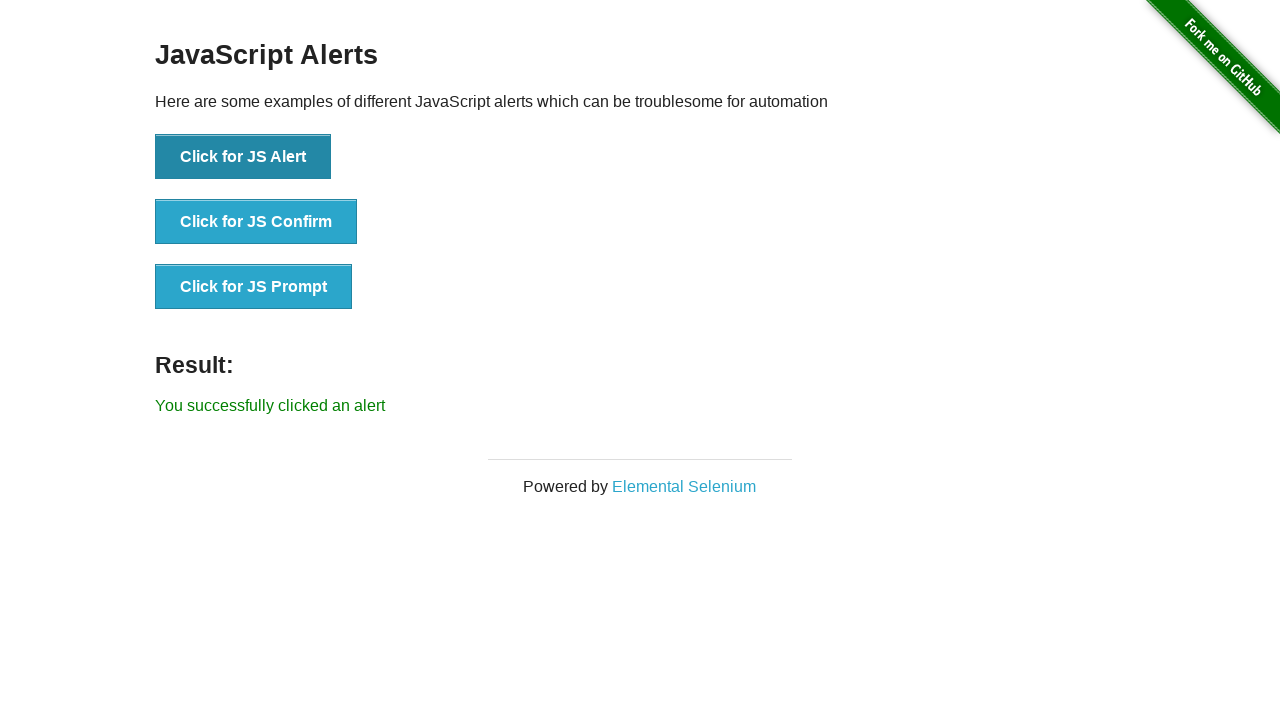

Waited 500ms for alert to be processed
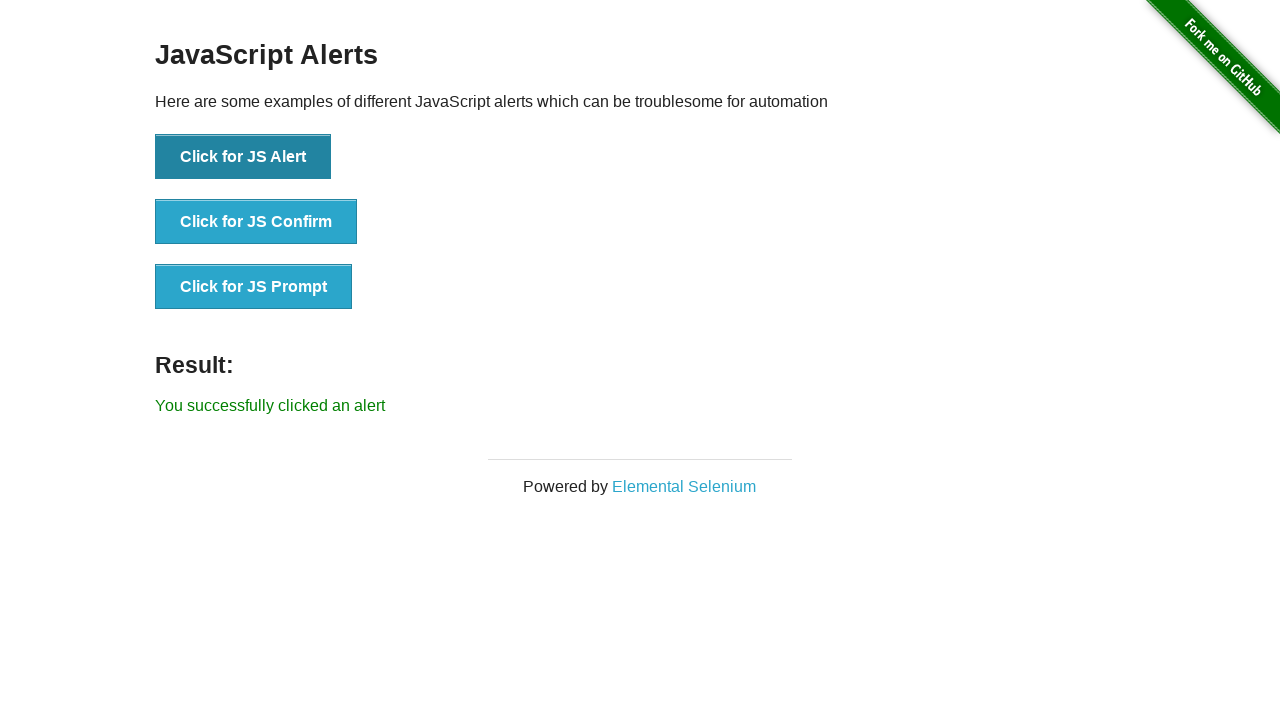

Set up dialog handler to dismiss prompts
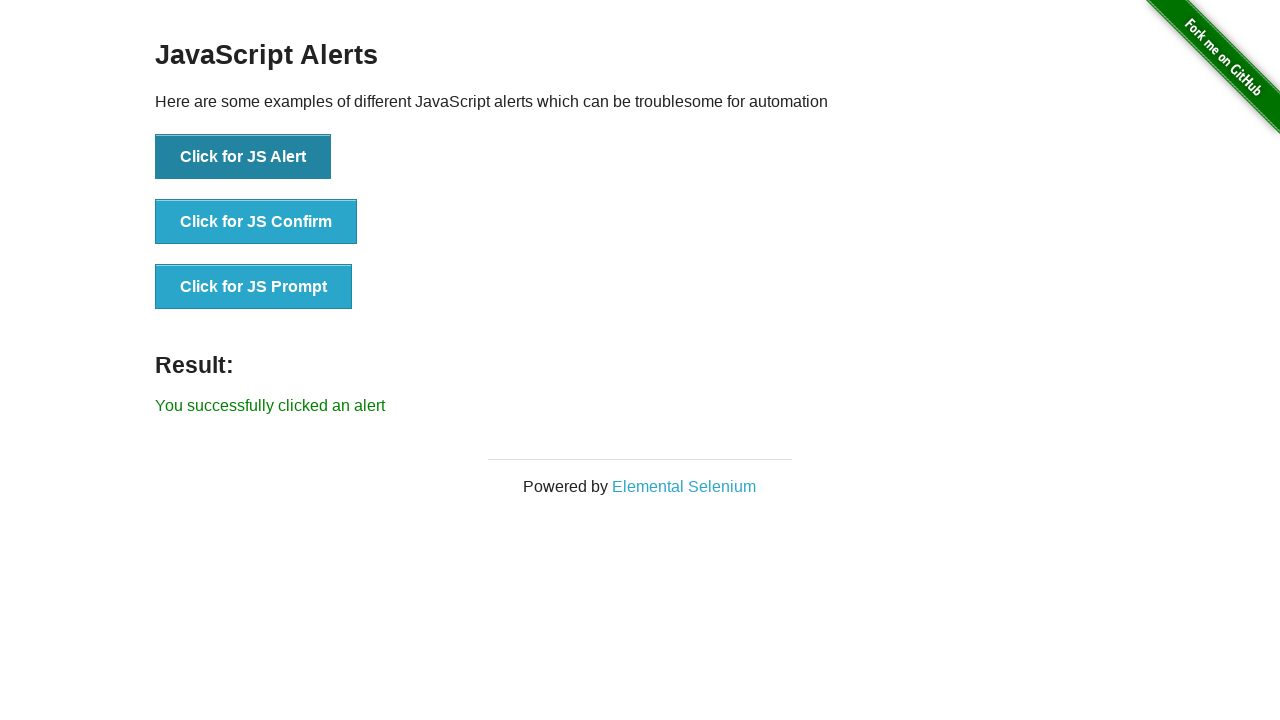

Clicked JS Prompt button at (254, 287) on .example > ul:nth-child(3) > li:nth-child(3) > button:nth-child(1)
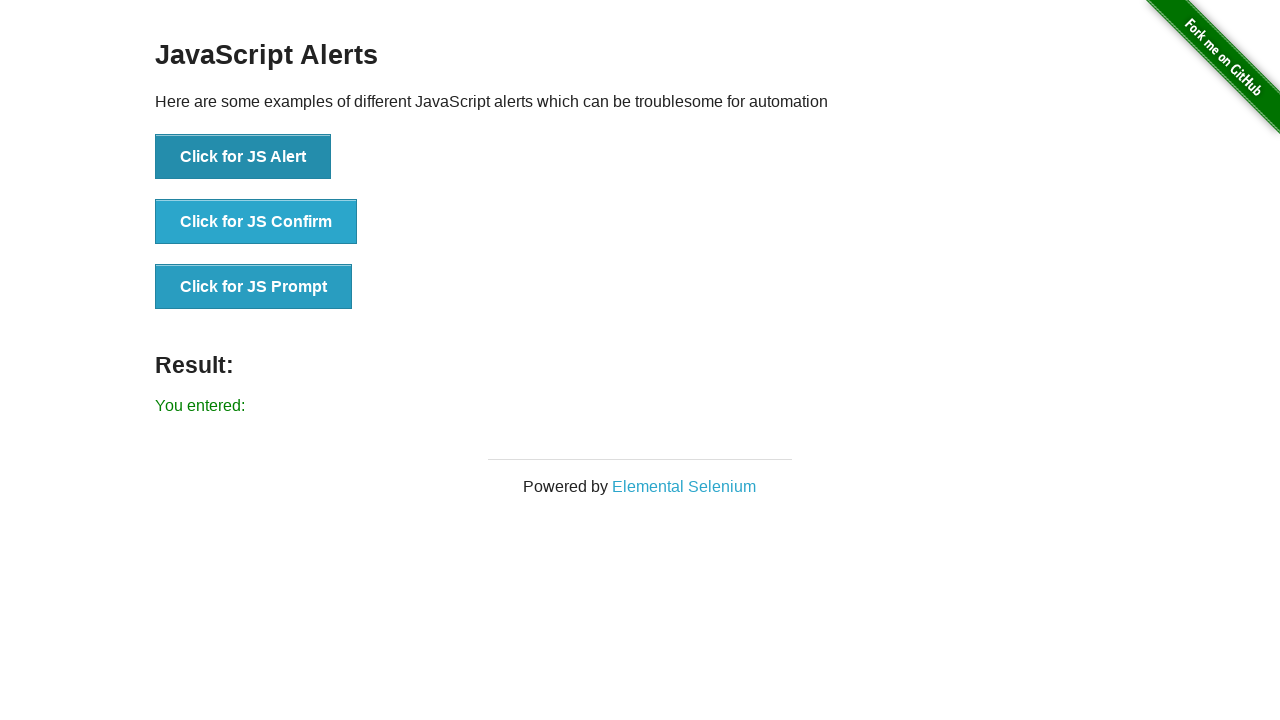

Located result element
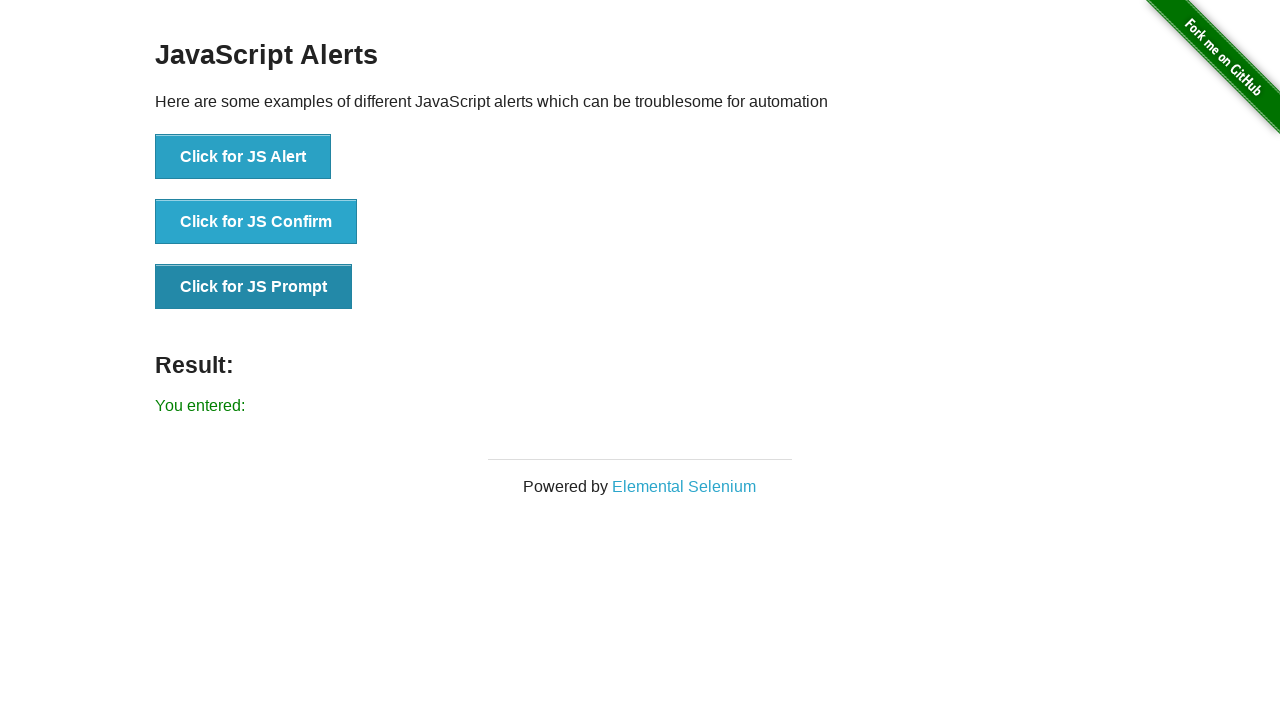

Verified that result text does not contain '12345'
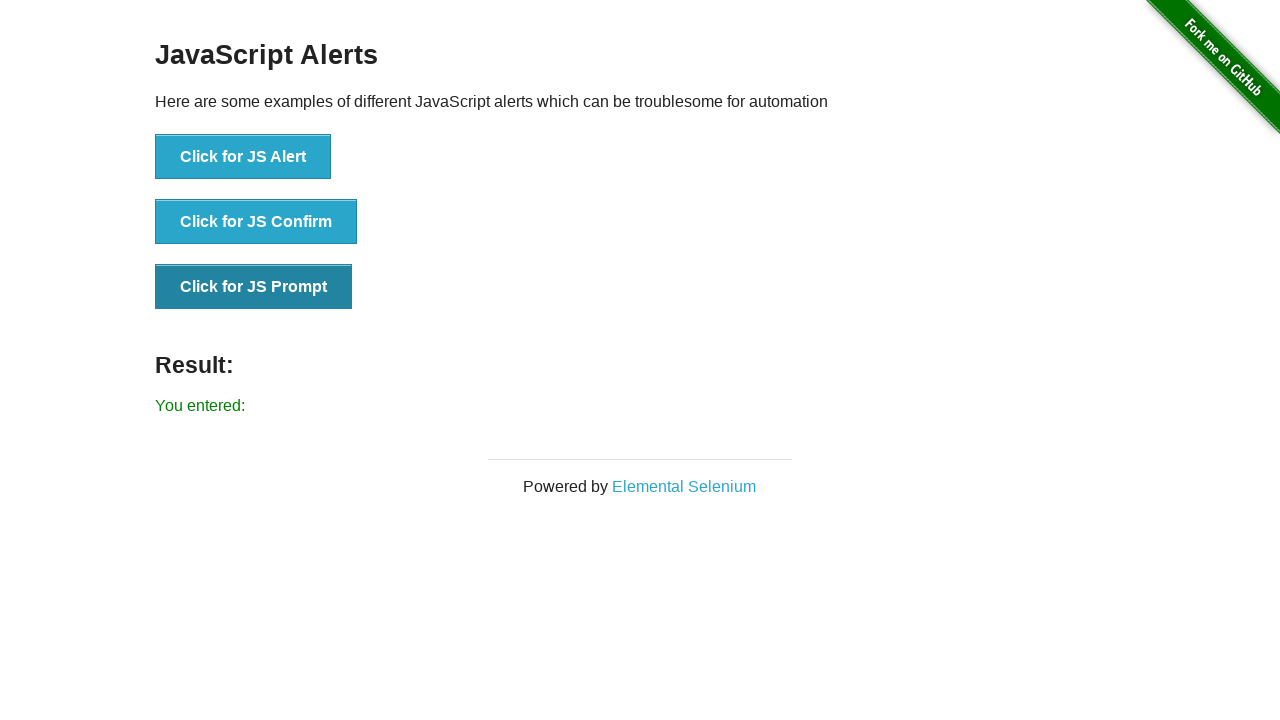

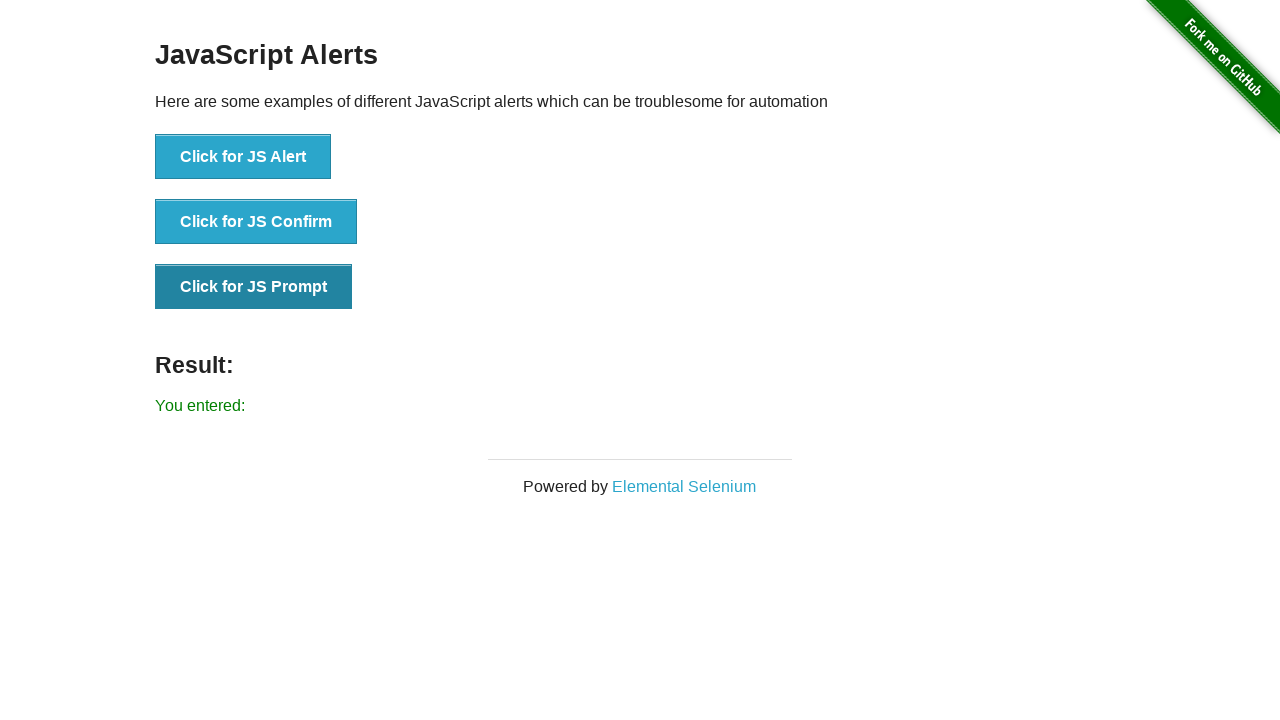